Tests clicking the Cart link and verifies navigation to the cart page

Starting URL: https://www.demoblaze.com/

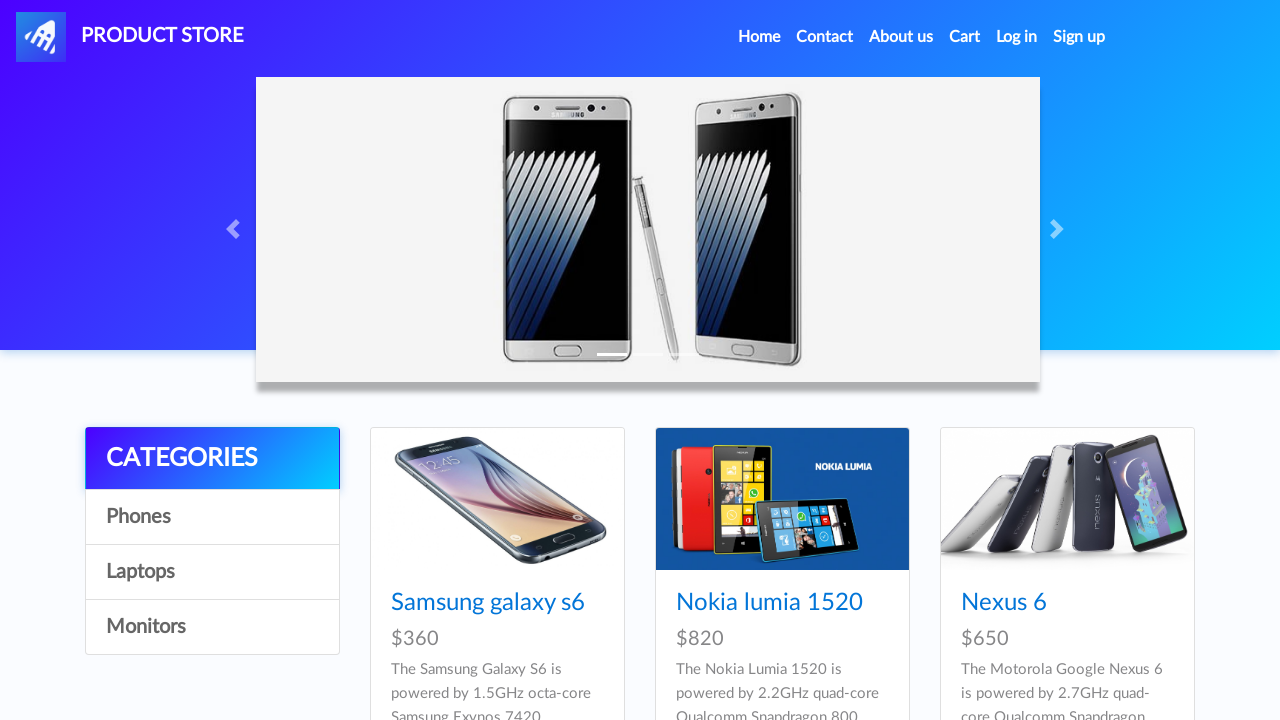

Clicked Cart link at (965, 37) on a:has-text('Cart')
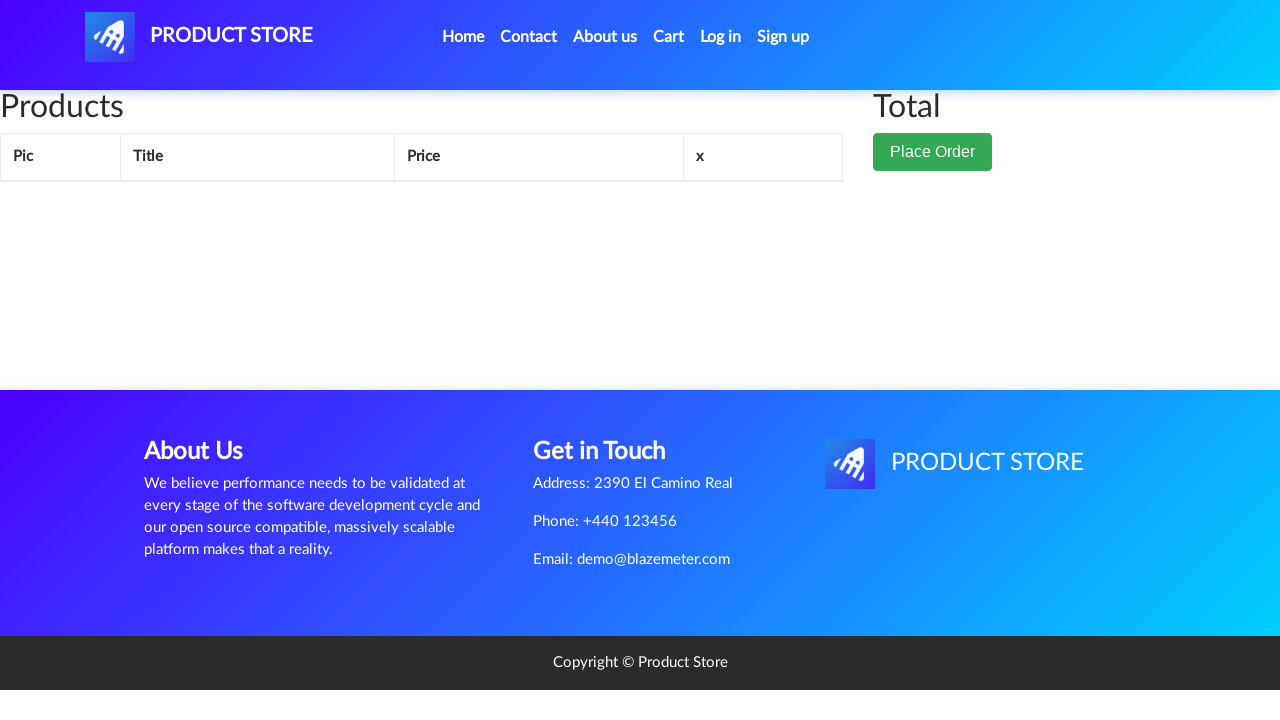

Navigated to cart page successfully
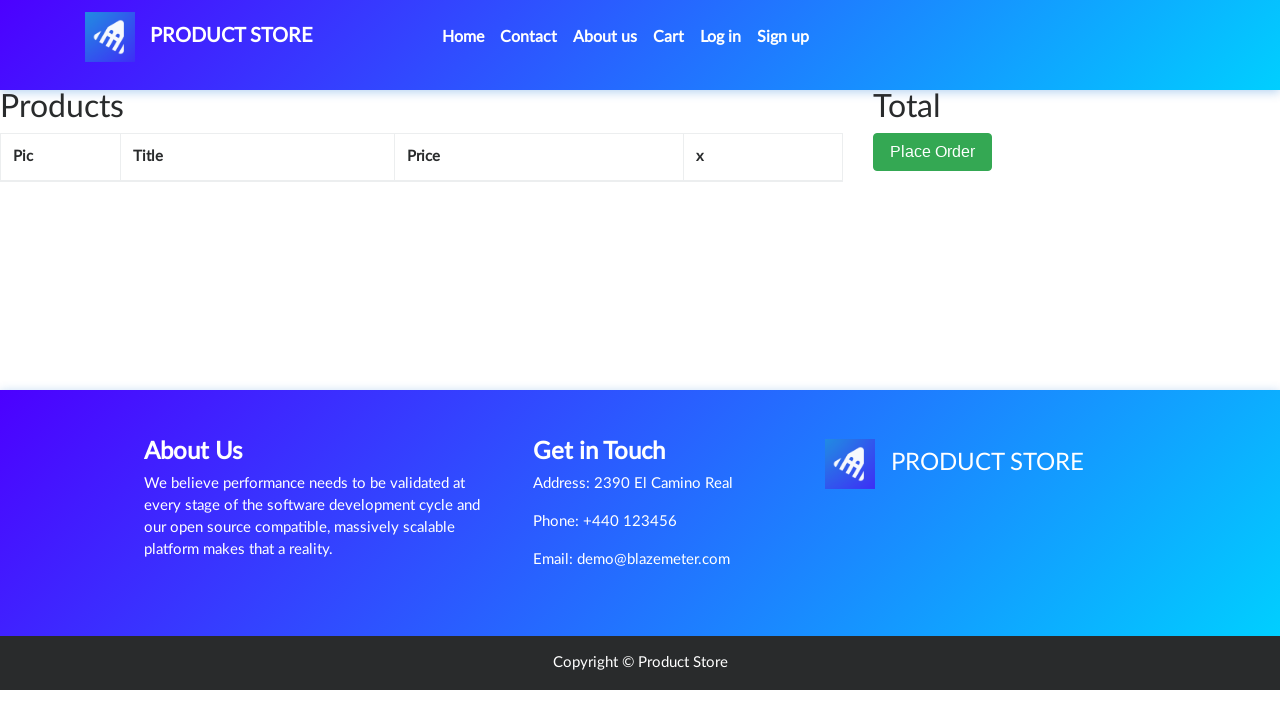

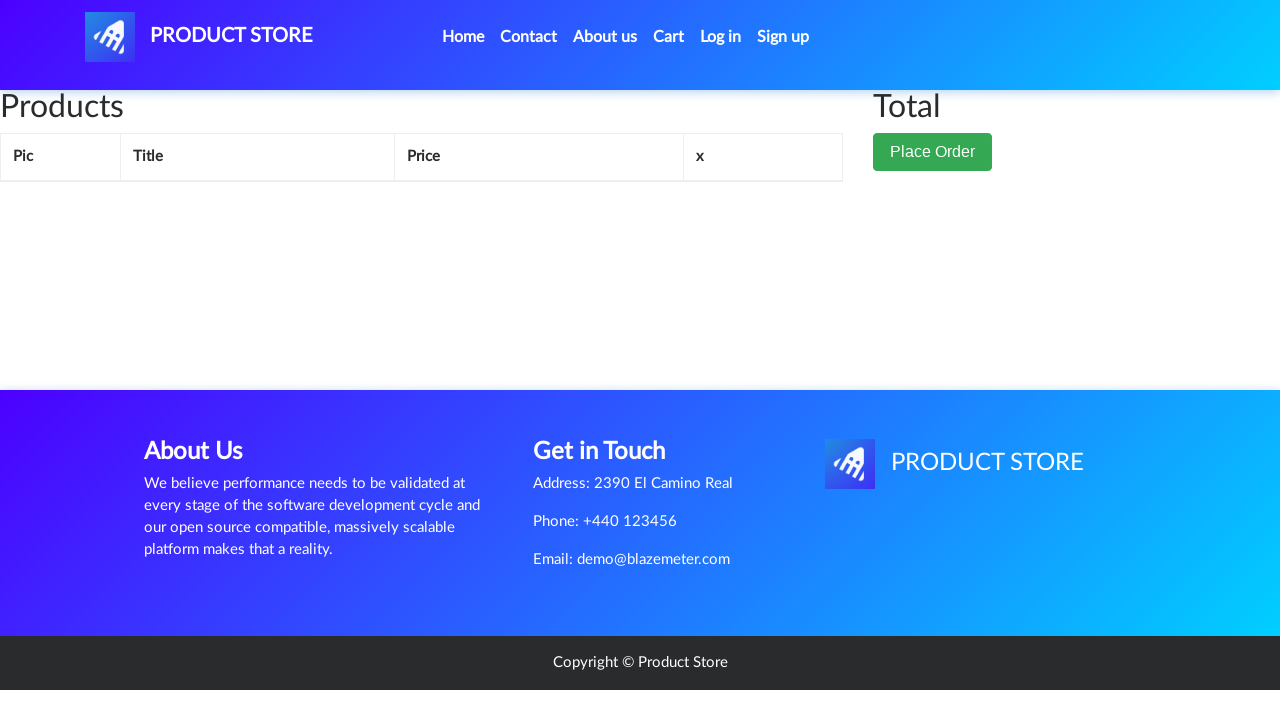